Plays the CSS Diner game by solving the first 4 levels - entering CSS selectors as answers and progressing through levels

Starting URL: https://flukeout.github.io/

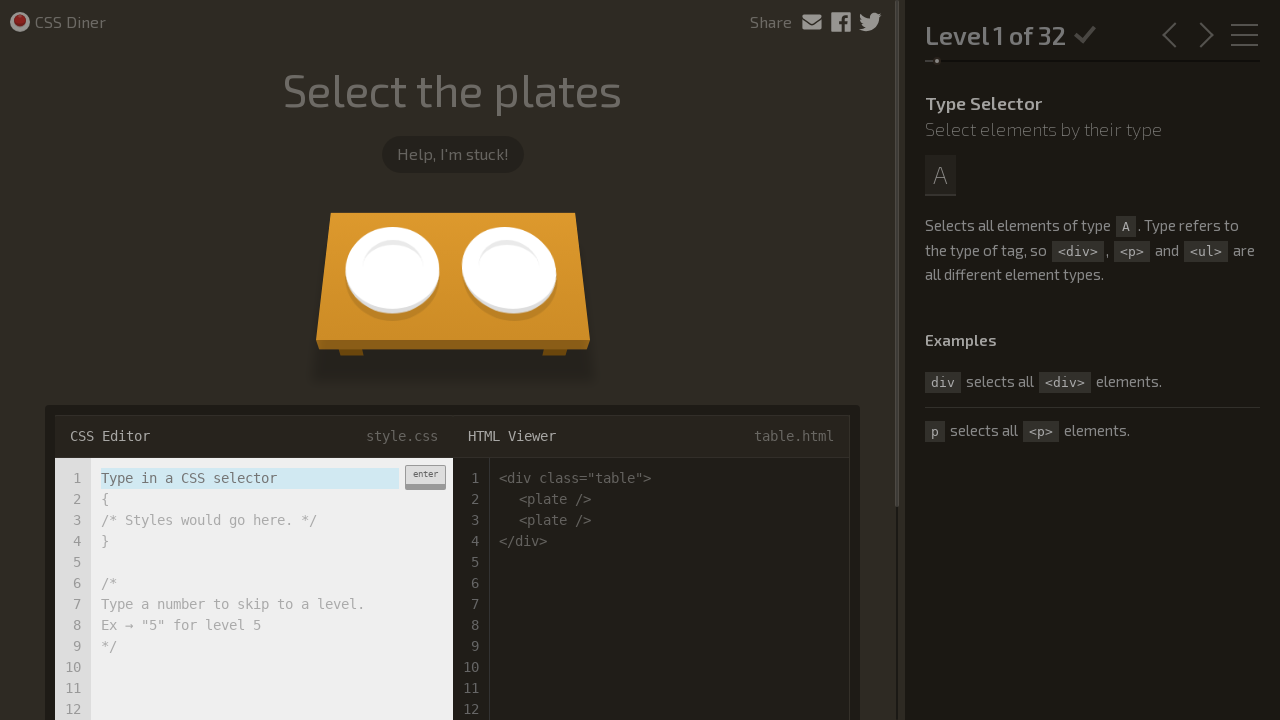

Waited for game order element to load
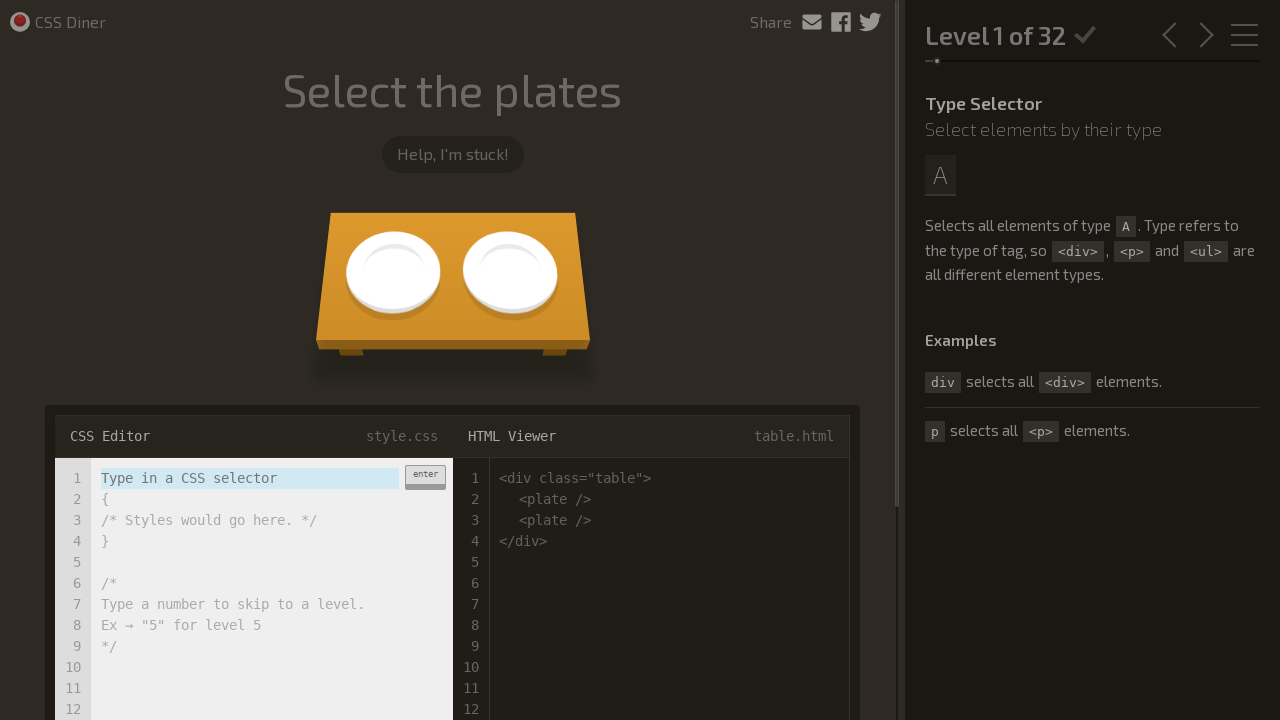

Waited for level text element to load
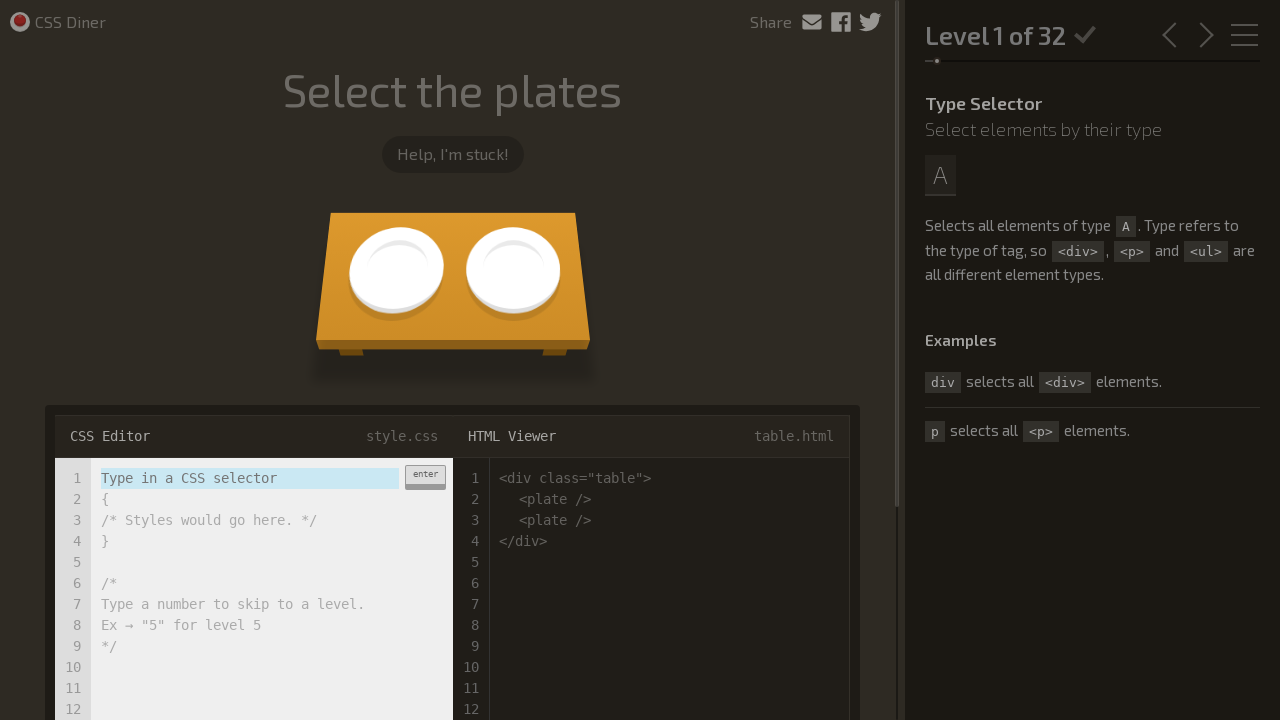

Waited for input field to appear for Level 1
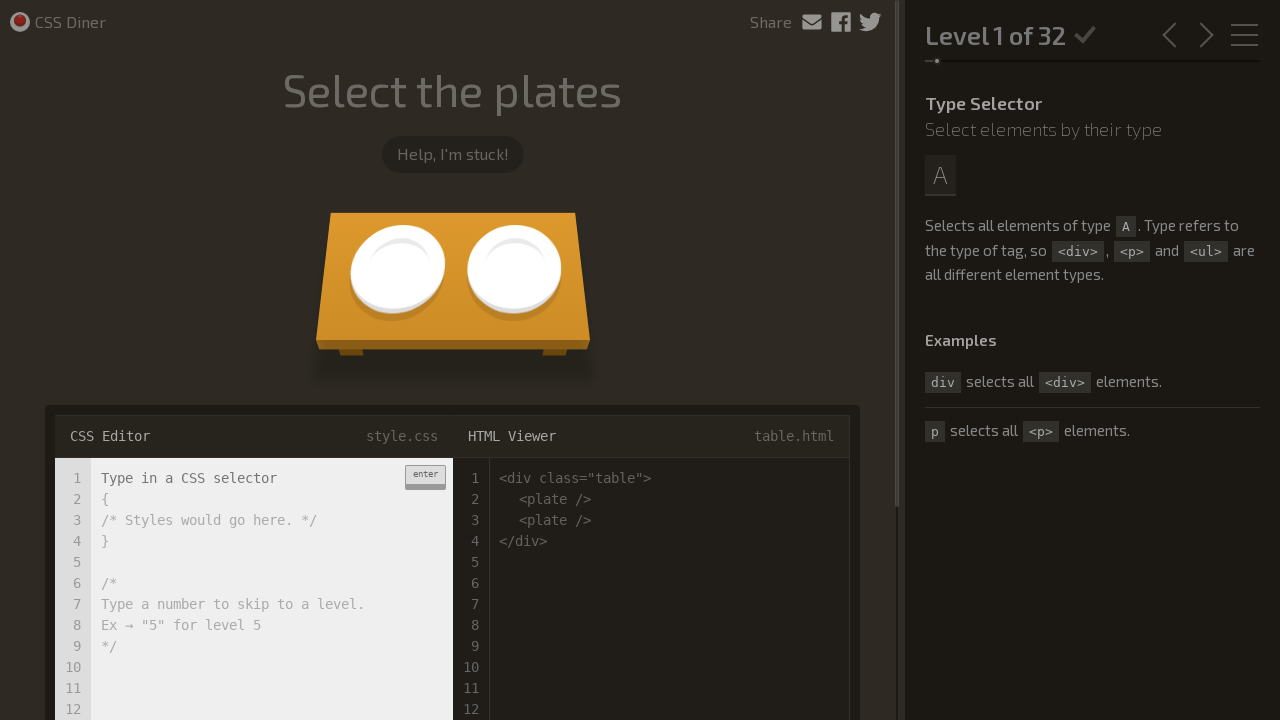

Entered 'plate' selector for Level 1 on input.input-strobe[type='text']
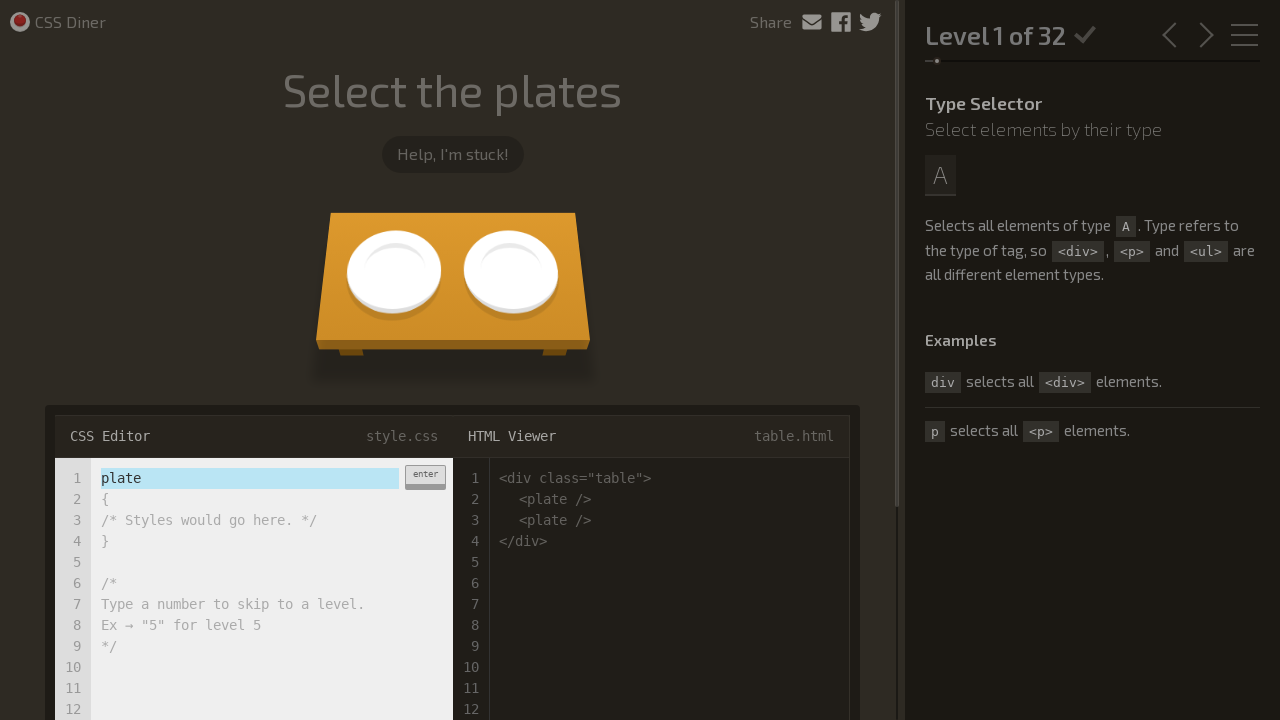

Clicked enter button to submit Level 1 answer at (425, 477) on div.enter-button:has-text('enter')
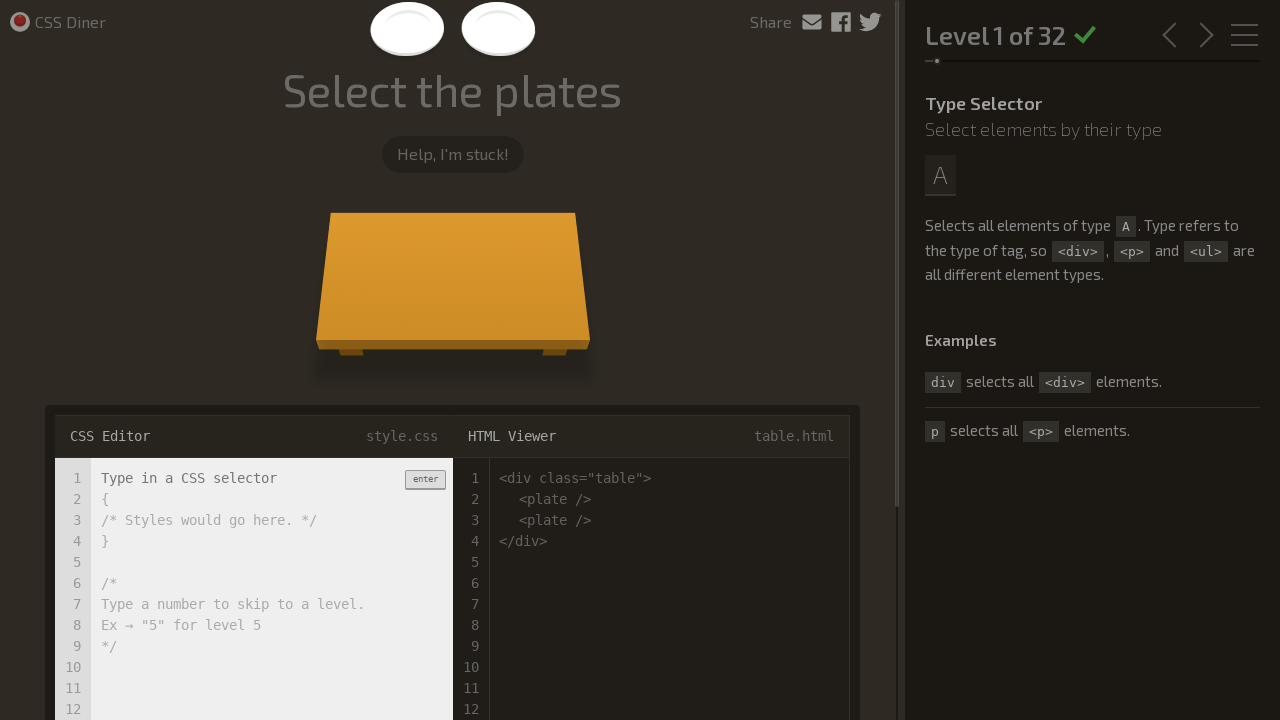

Level 2 loaded successfully
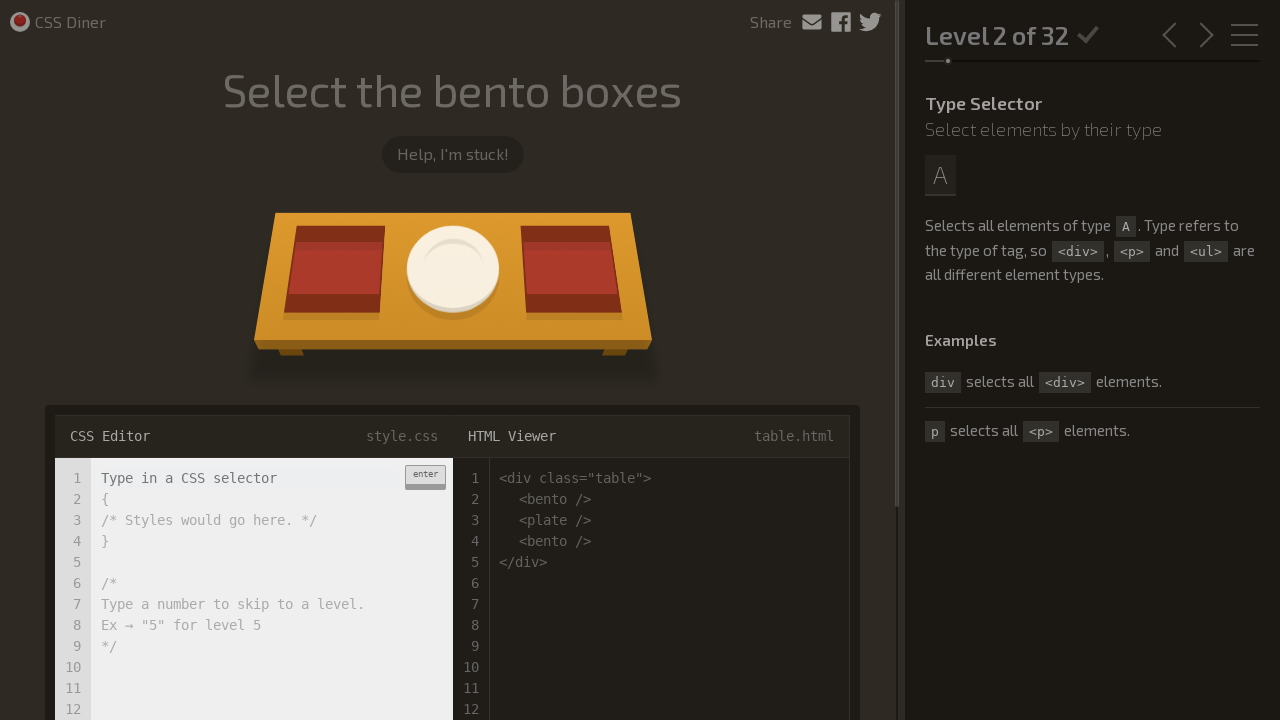

Waited for input field to appear for Level 2
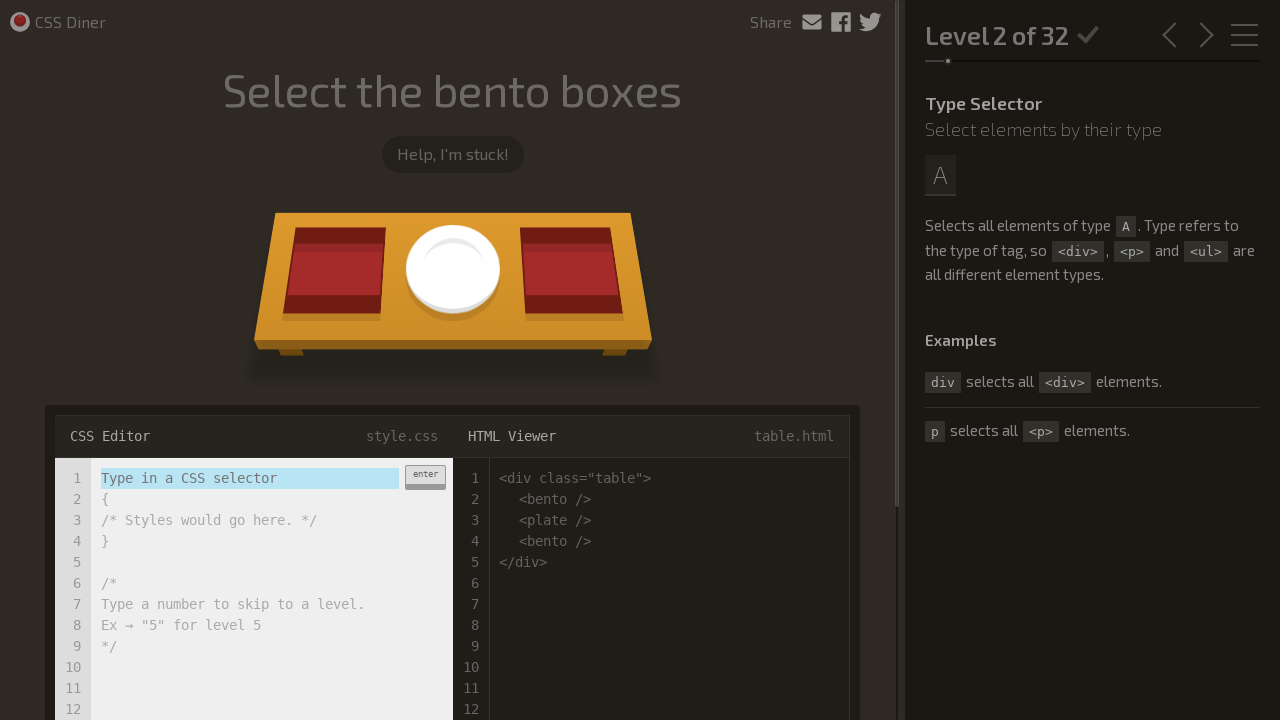

Entered 'bento' selector for Level 2 on input.input-strobe[type='text']
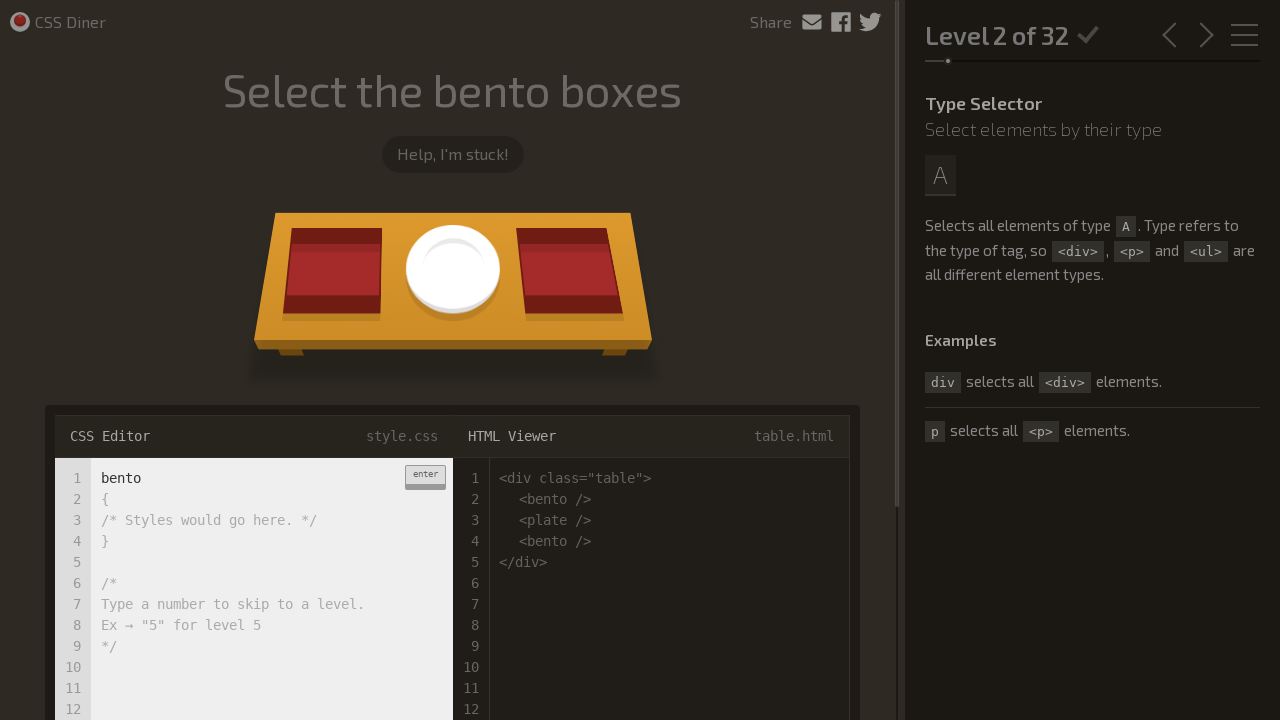

Clicked enter button to submit Level 2 answer at (425, 477) on div.enter-button:has-text('enter')
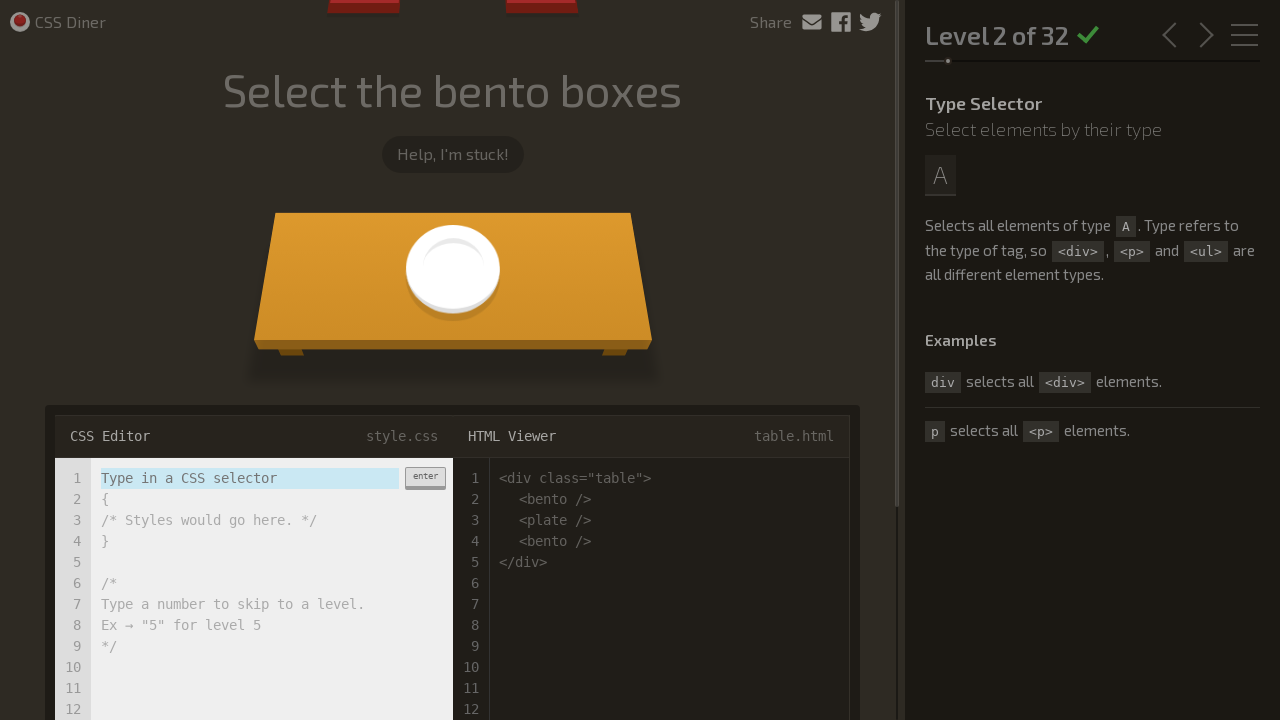

Level 3 loaded successfully
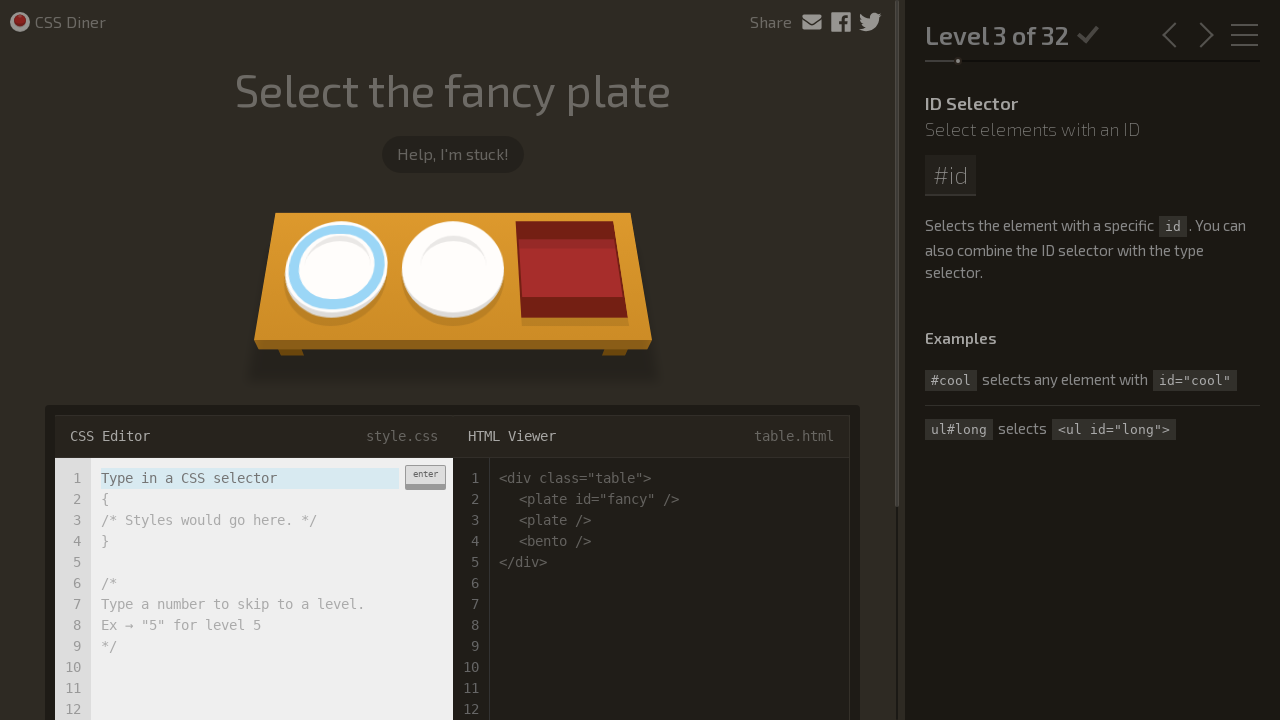

Waited for input field to appear for Level 3
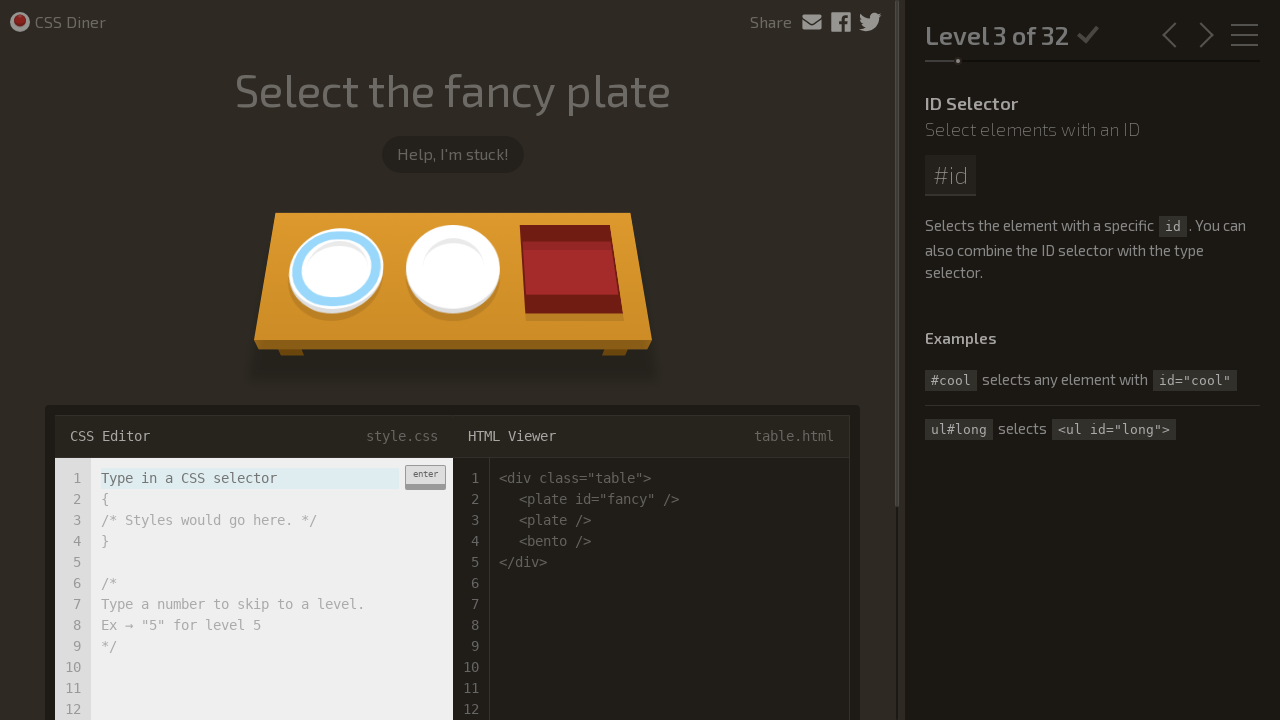

Entered '#fancy' selector for Level 3 on input.input-strobe[type='text']
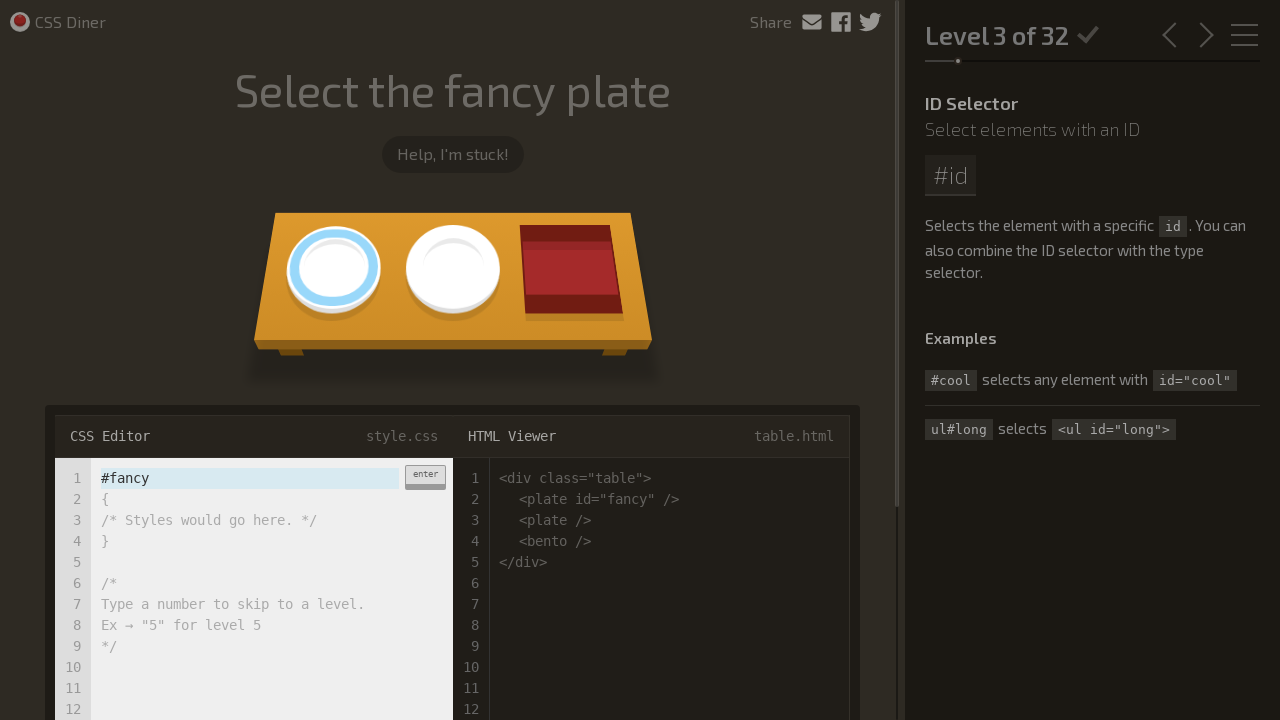

Clicked enter button to submit Level 3 answer at (425, 477) on div.enter-button:has-text('enter')
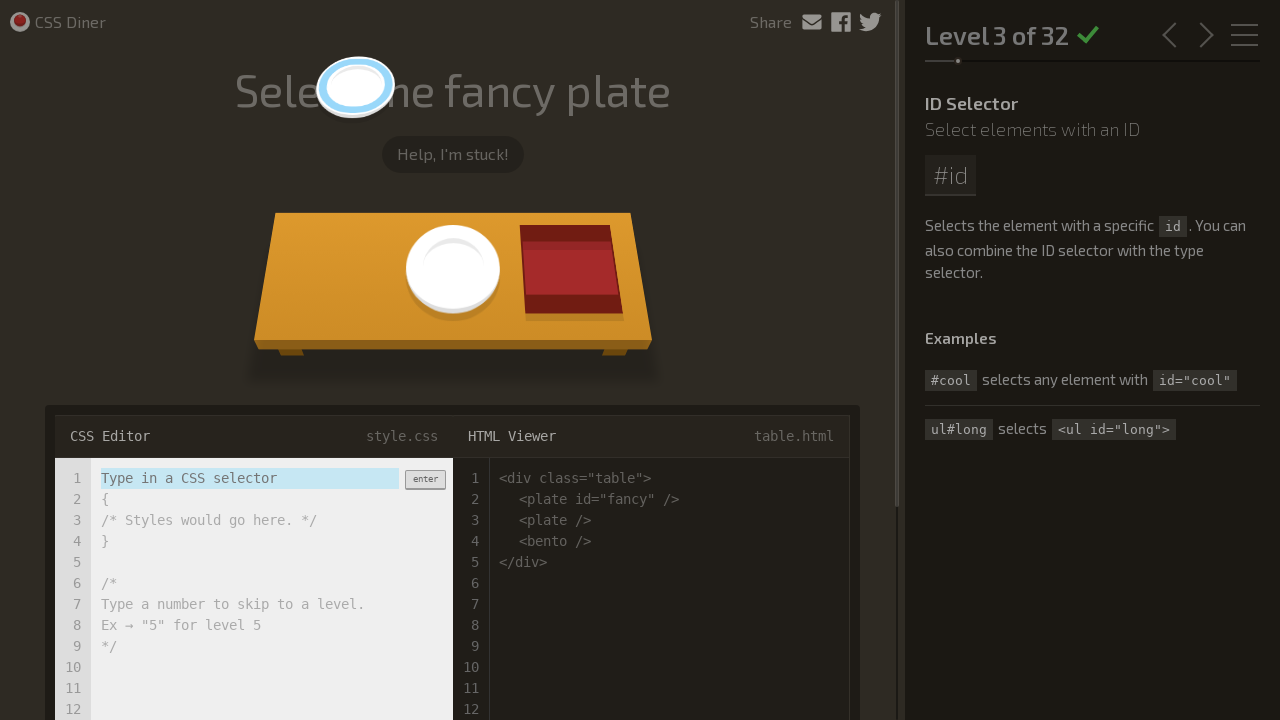

Level 4 loaded successfully
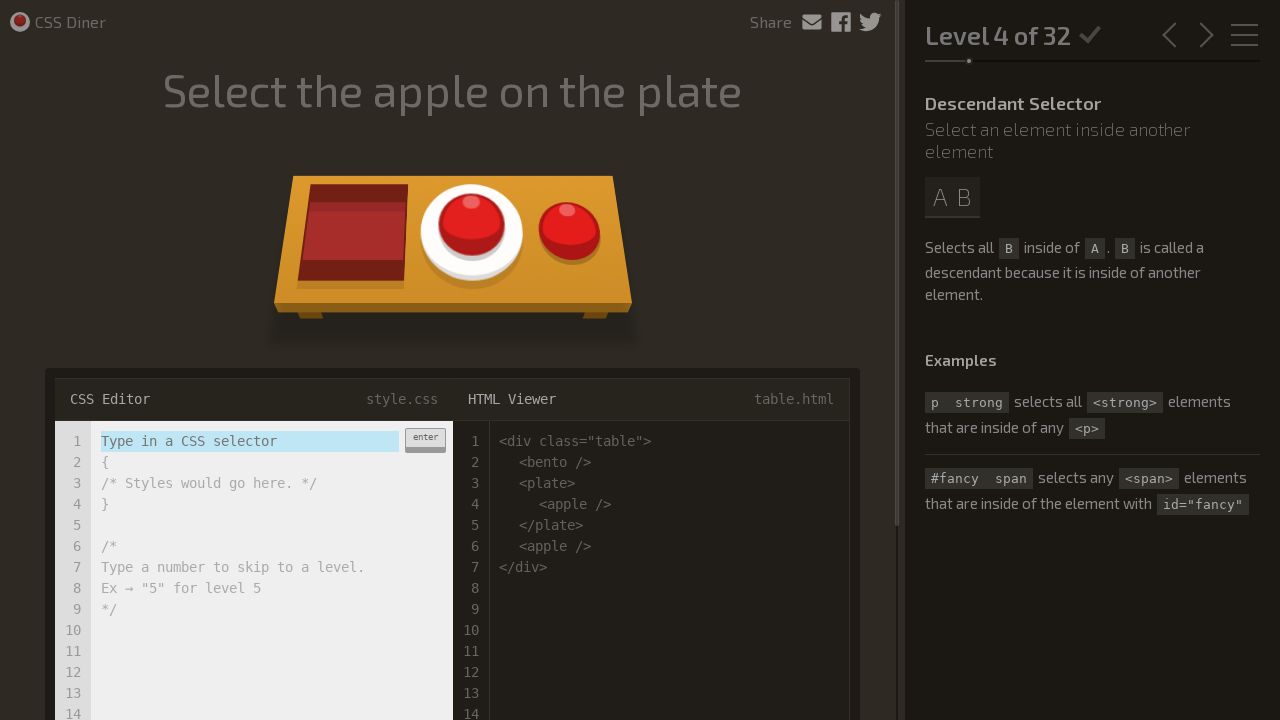

Waited for input field to appear for Level 4
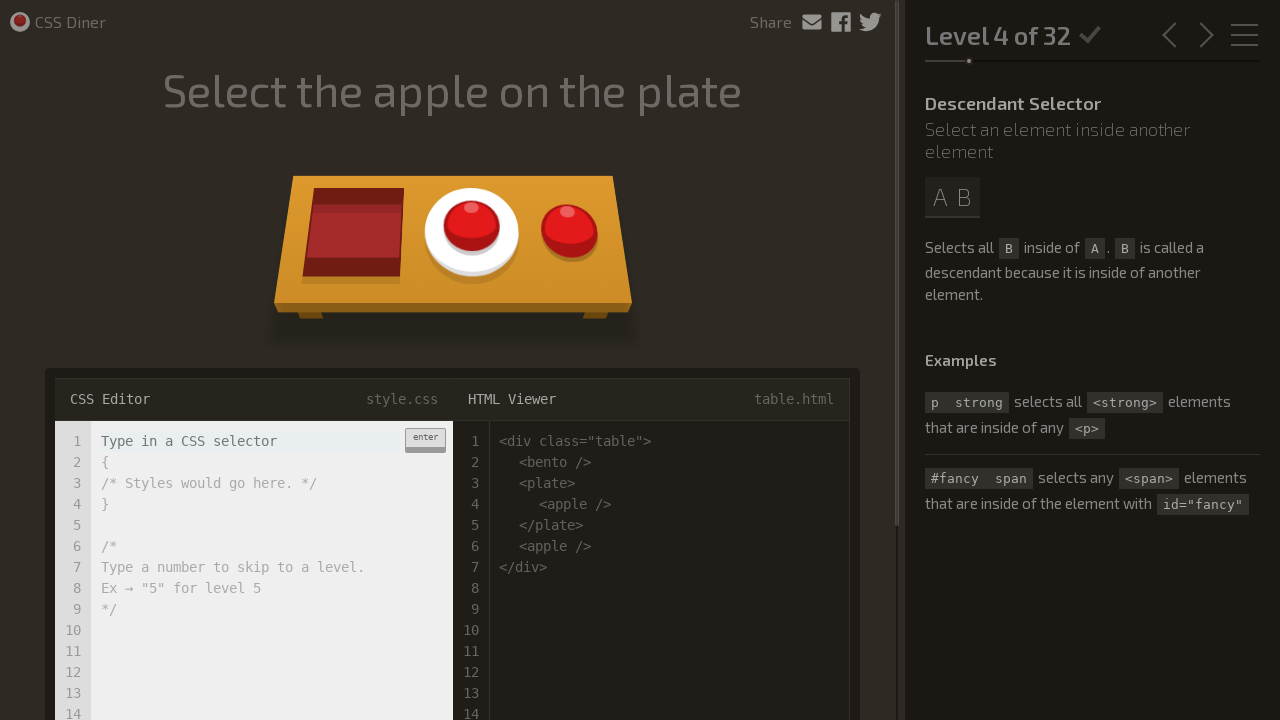

Entered 'plate apple' selector for Level 4 on input.input-strobe[type='text']
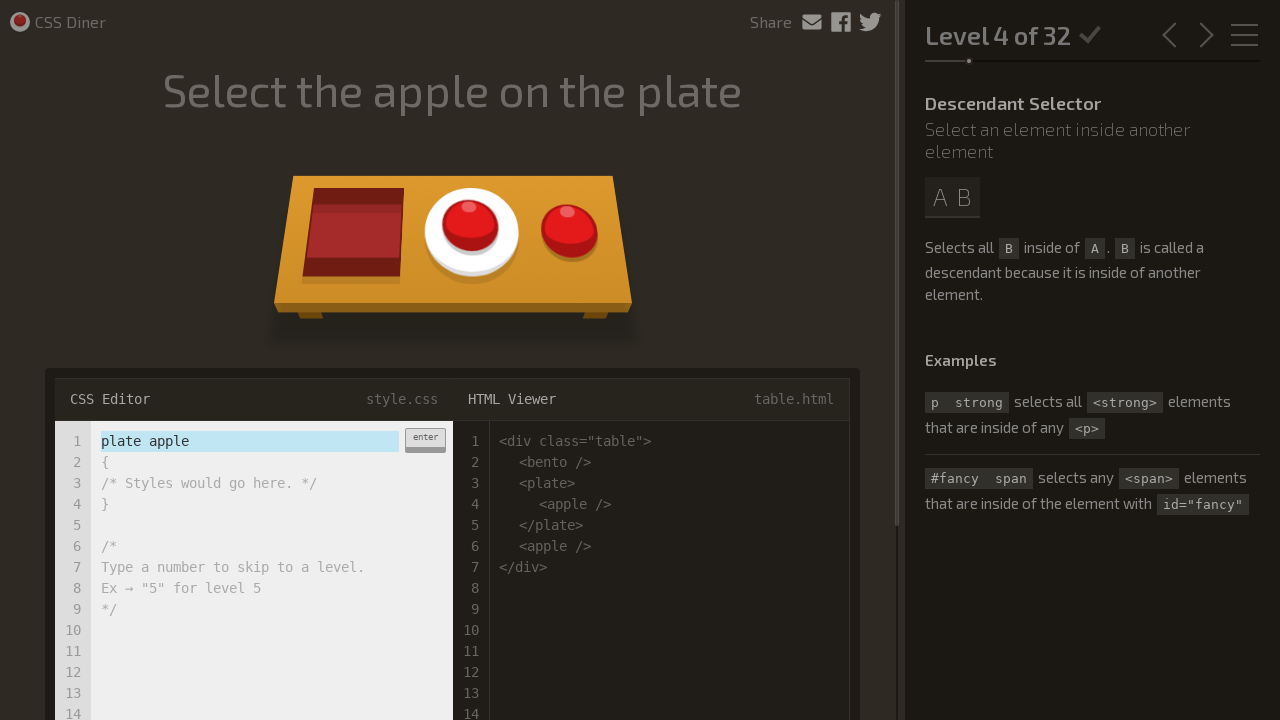

Clicked enter button to submit Level 4 answer at (425, 440) on div.enter-button:has-text('enter')
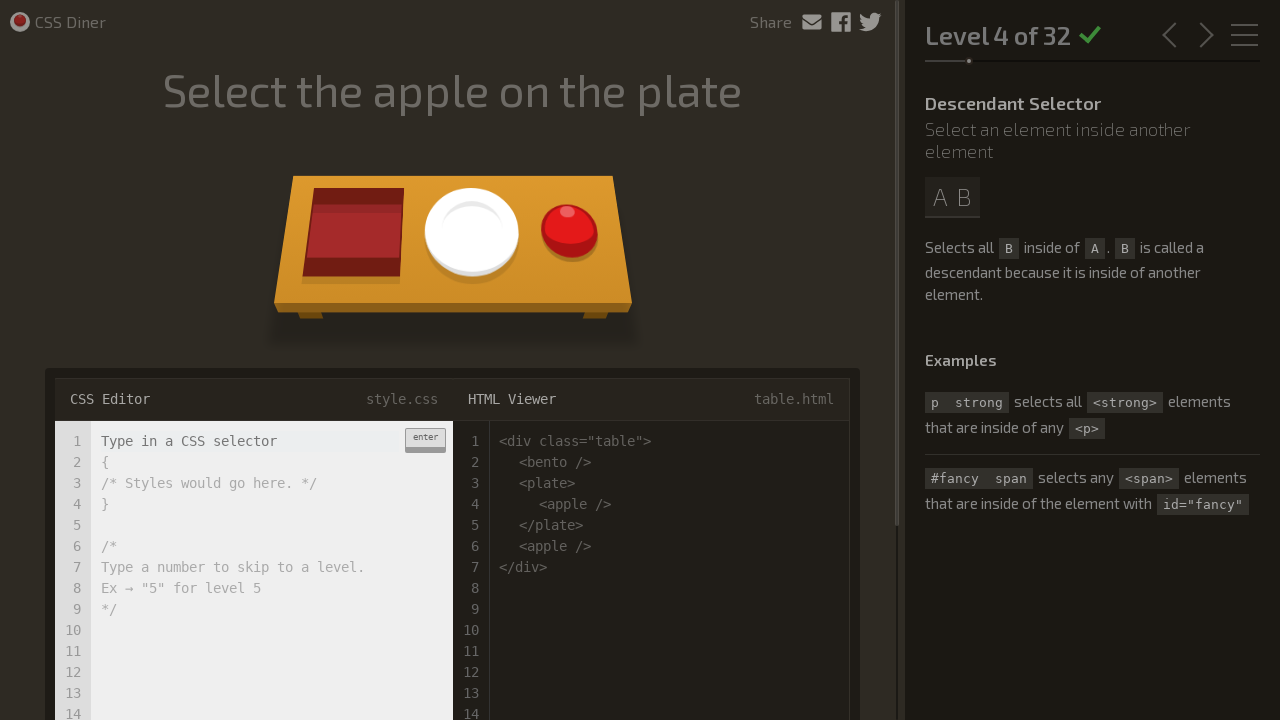

Level 5 loaded - completed first 4 levels successfully
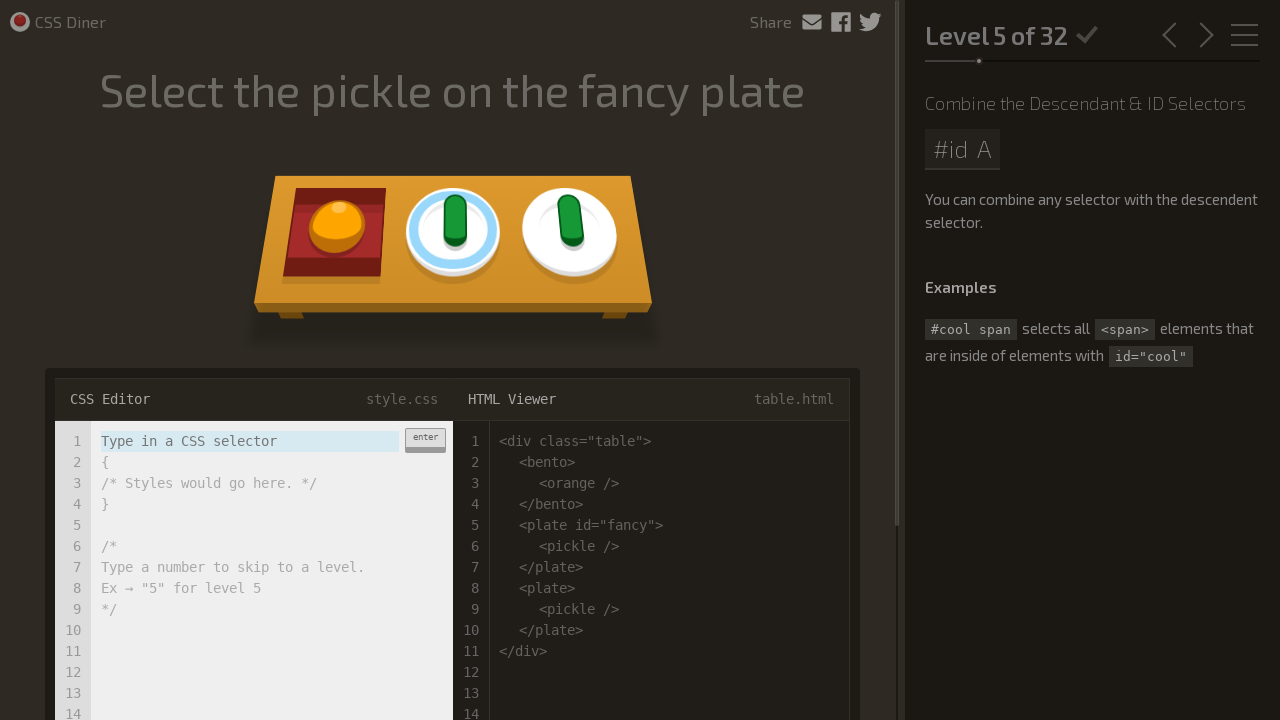

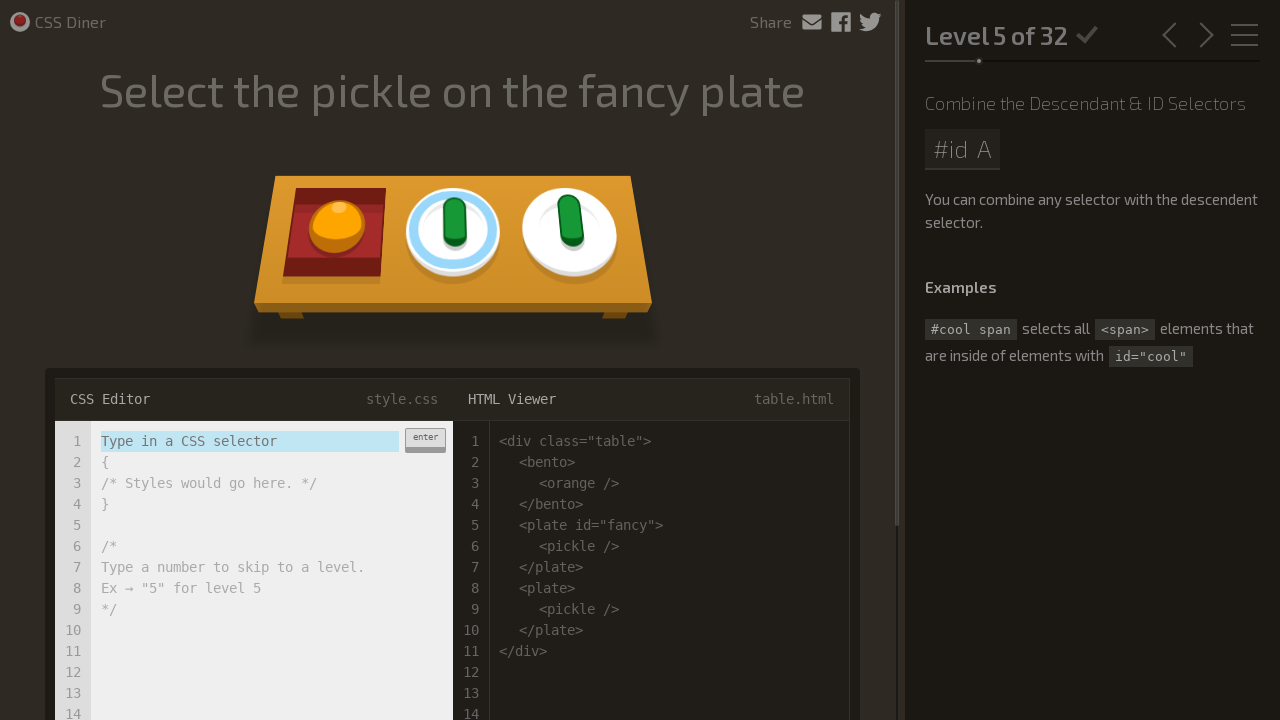